Tests window handling by clicking a button that opens a new child window/tab

Starting URL: http://demo.automationtesting.in/Windows.html

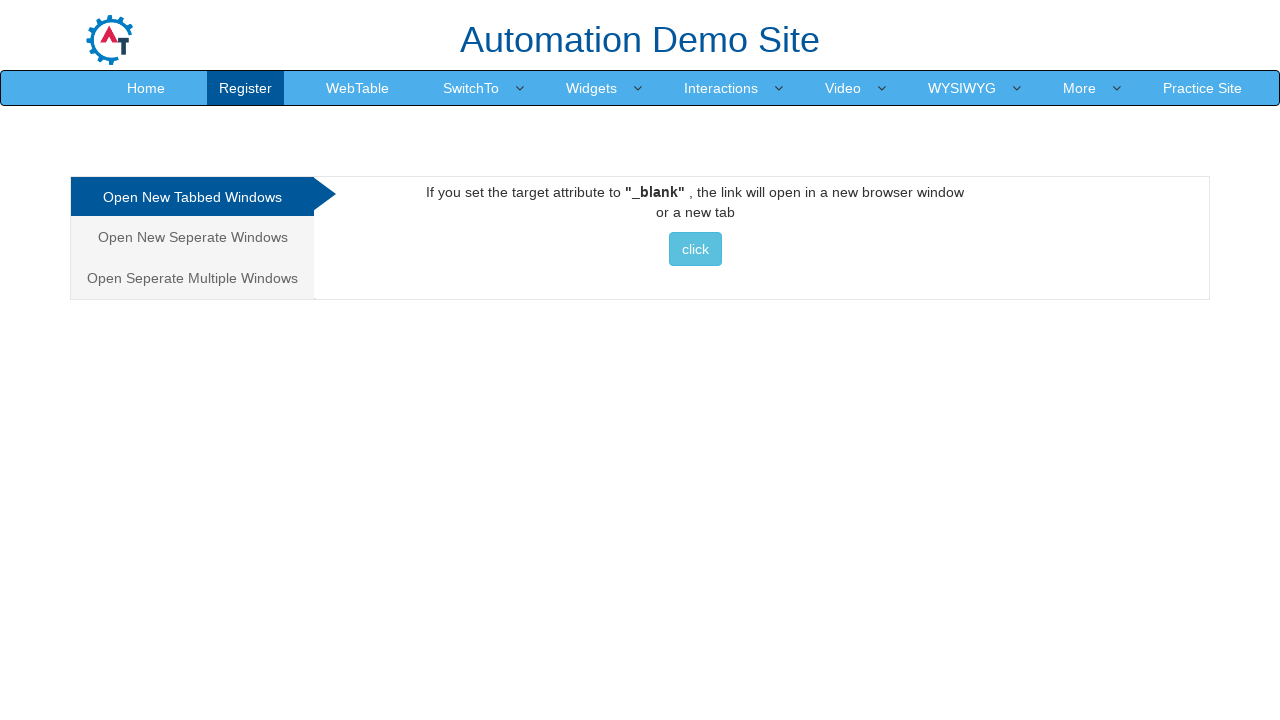

Navigated to Windows.html test page
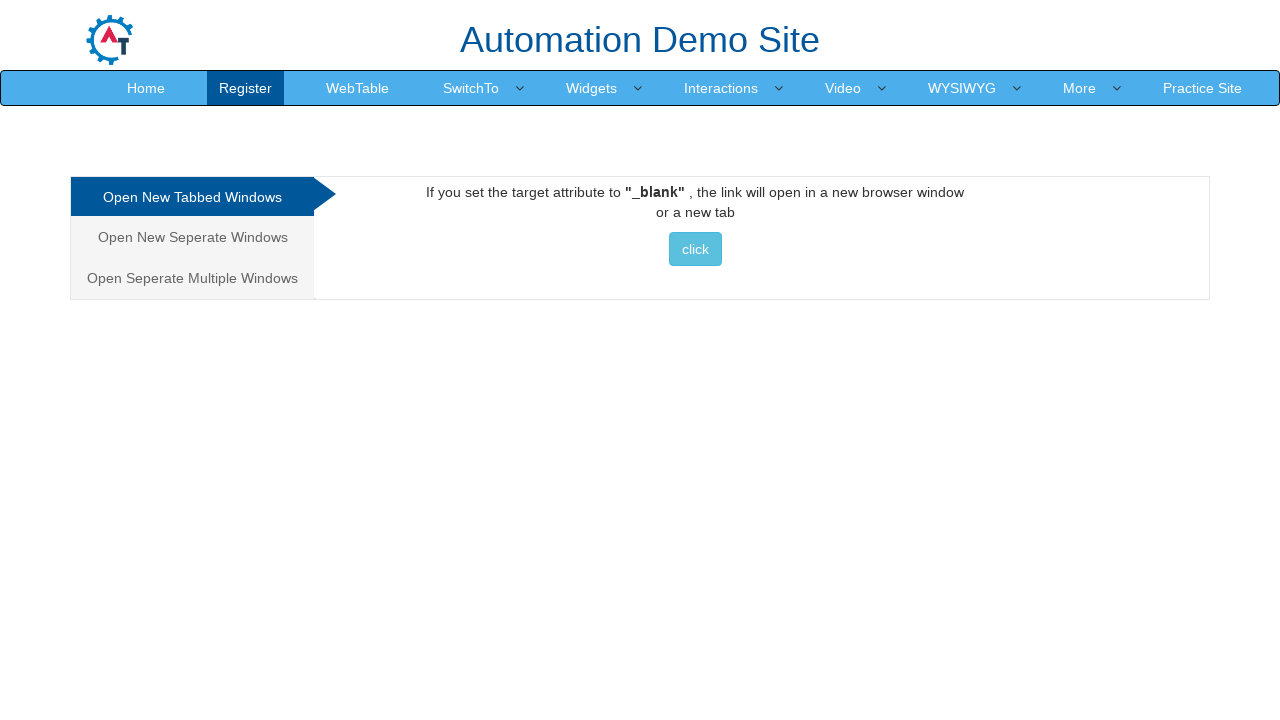

Clicked button to open new child window/tab at (695, 249) on xpath=//*[@id="Tabbed"]/a/button
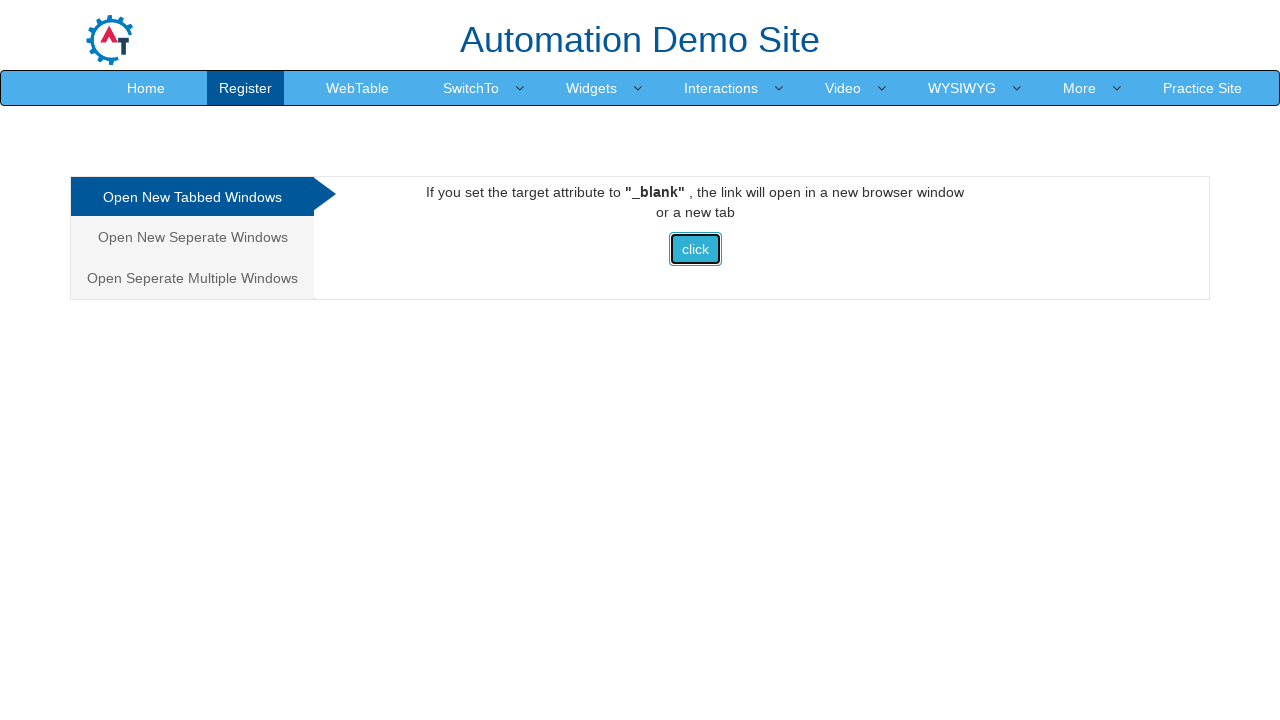

Waited 1000ms for window/tab to open
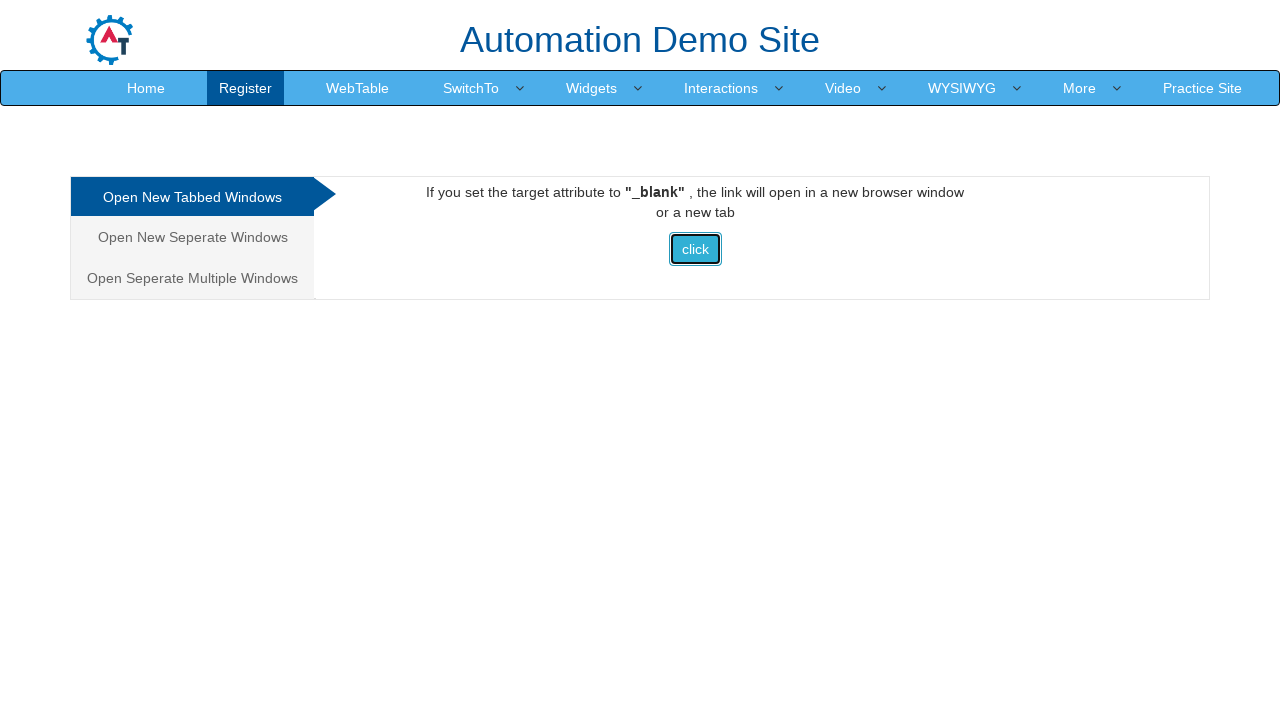

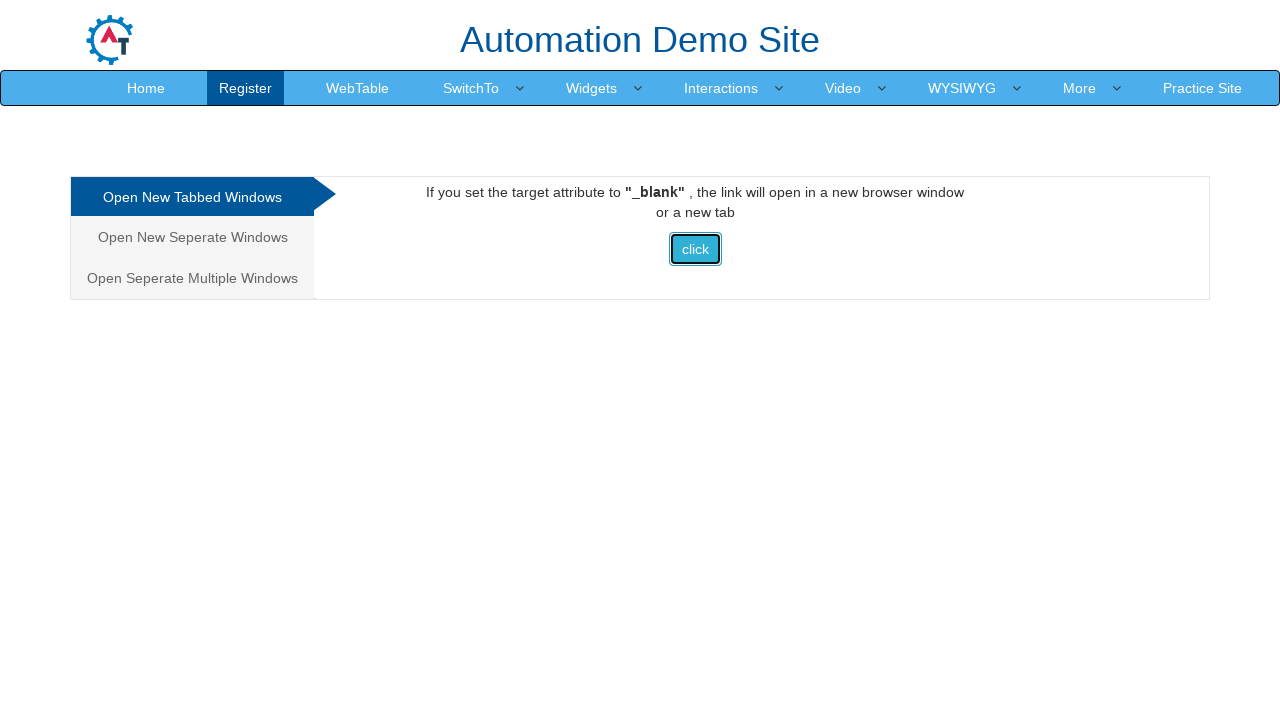